Tests the subscription feature on the home page by scrolling to the footer, entering an email address, and verifying the success message.

Starting URL: http://automationexercise.com

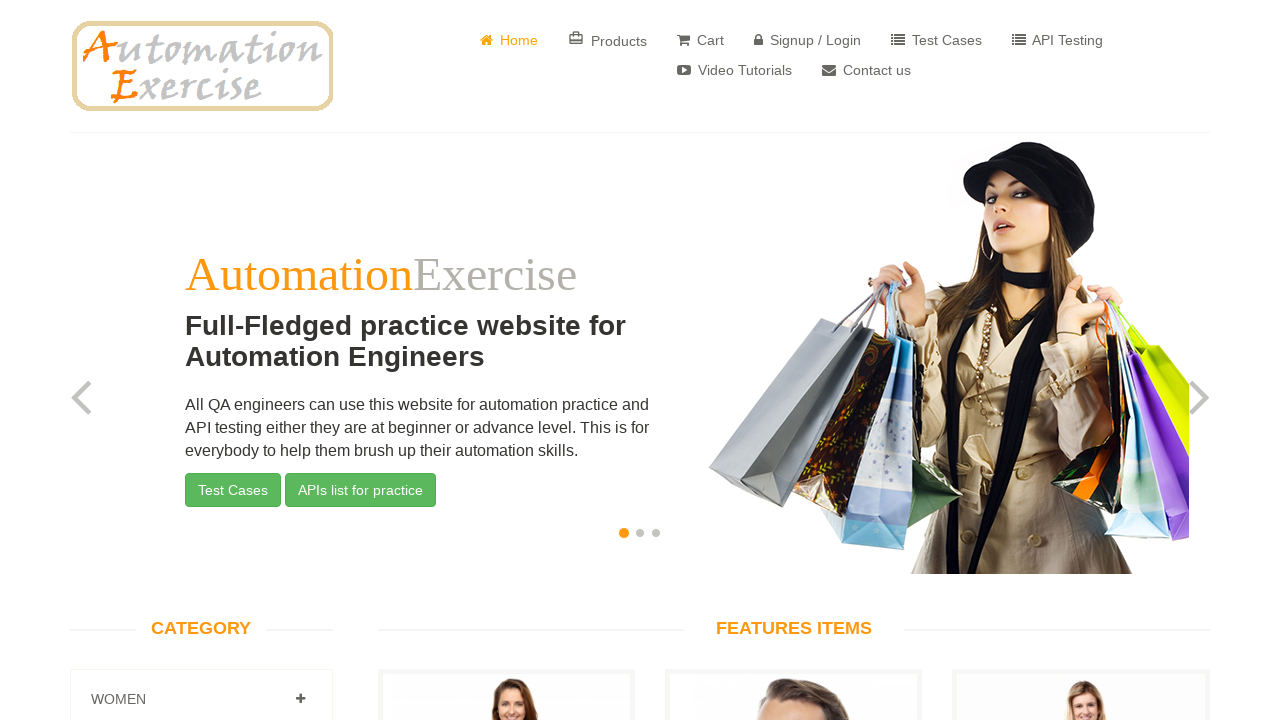

Home page body element loaded
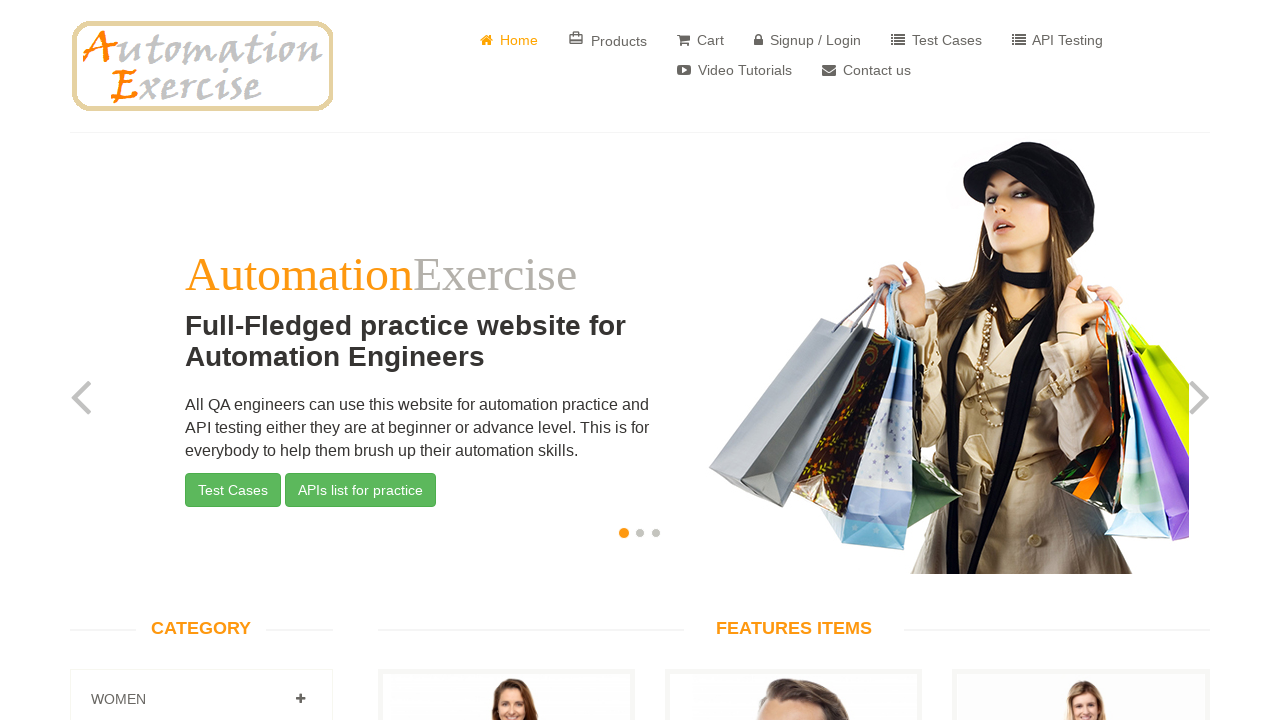

Scrolled to footer section
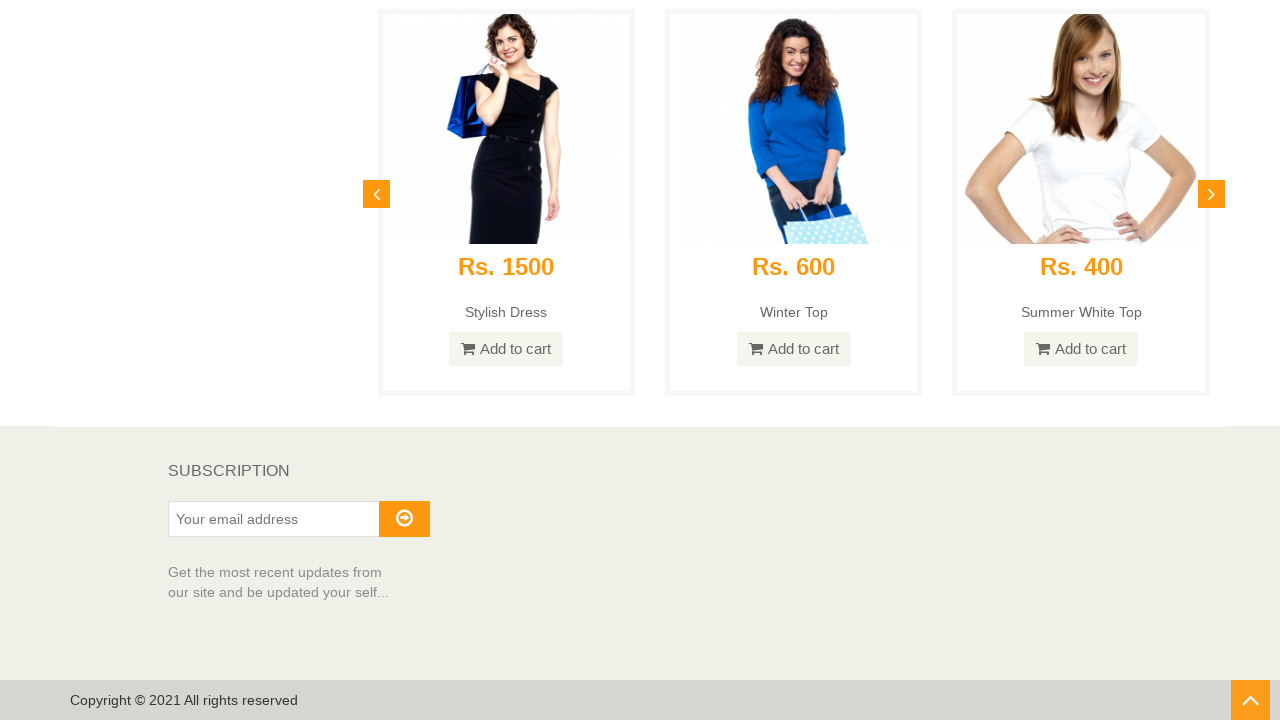

SUBSCRIPTION text is visible in footer
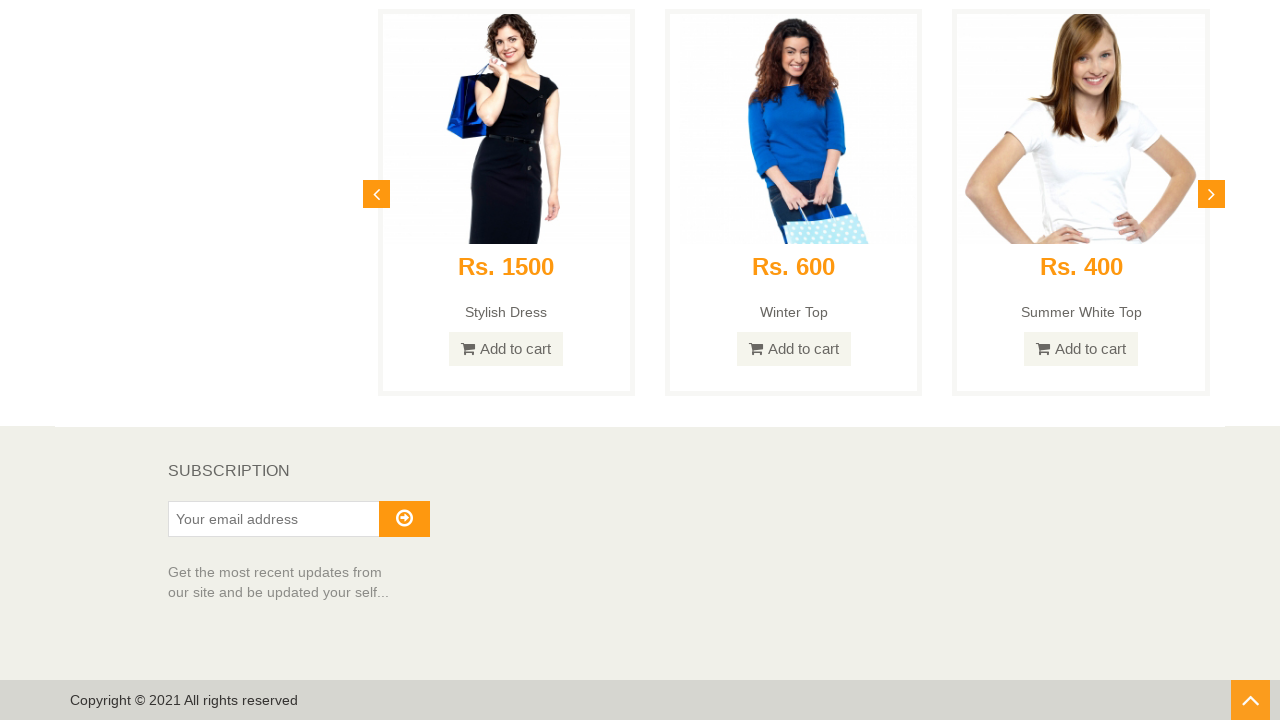

Entered email address 'subscriber_test@example.com' in subscription field on #susbscribe_email
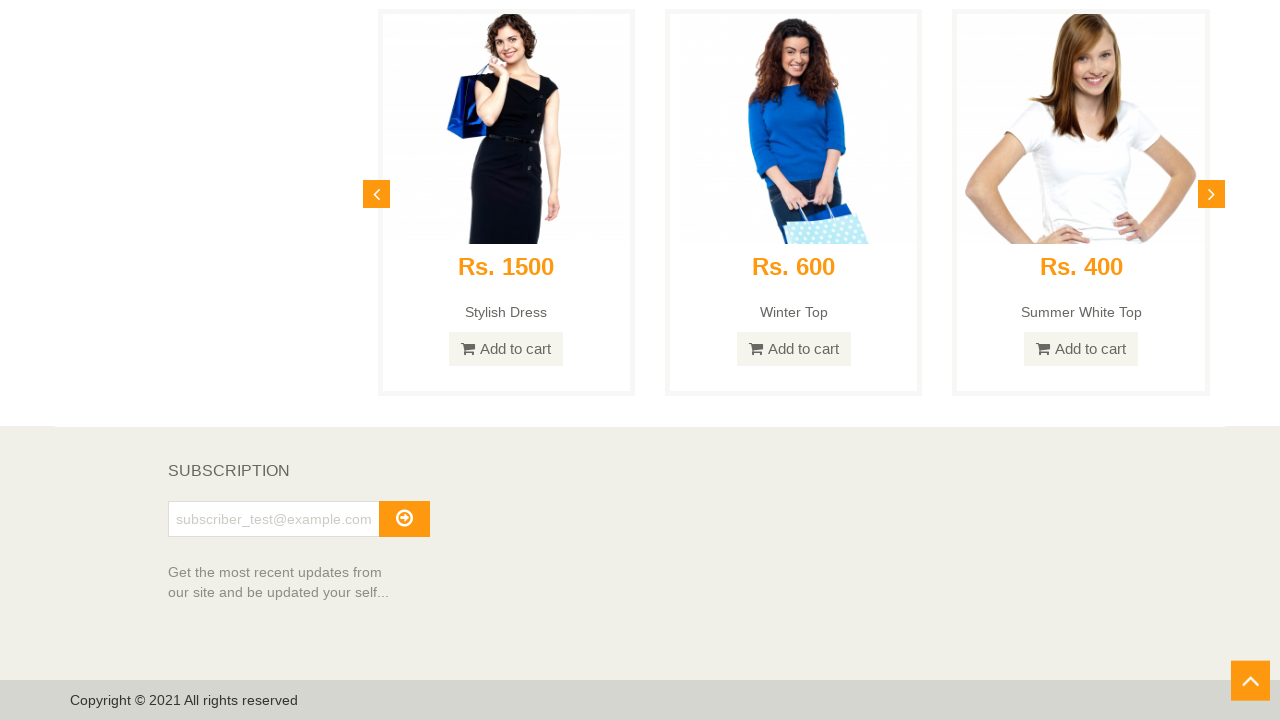

Clicked subscribe button at (404, 519) on #subscribe
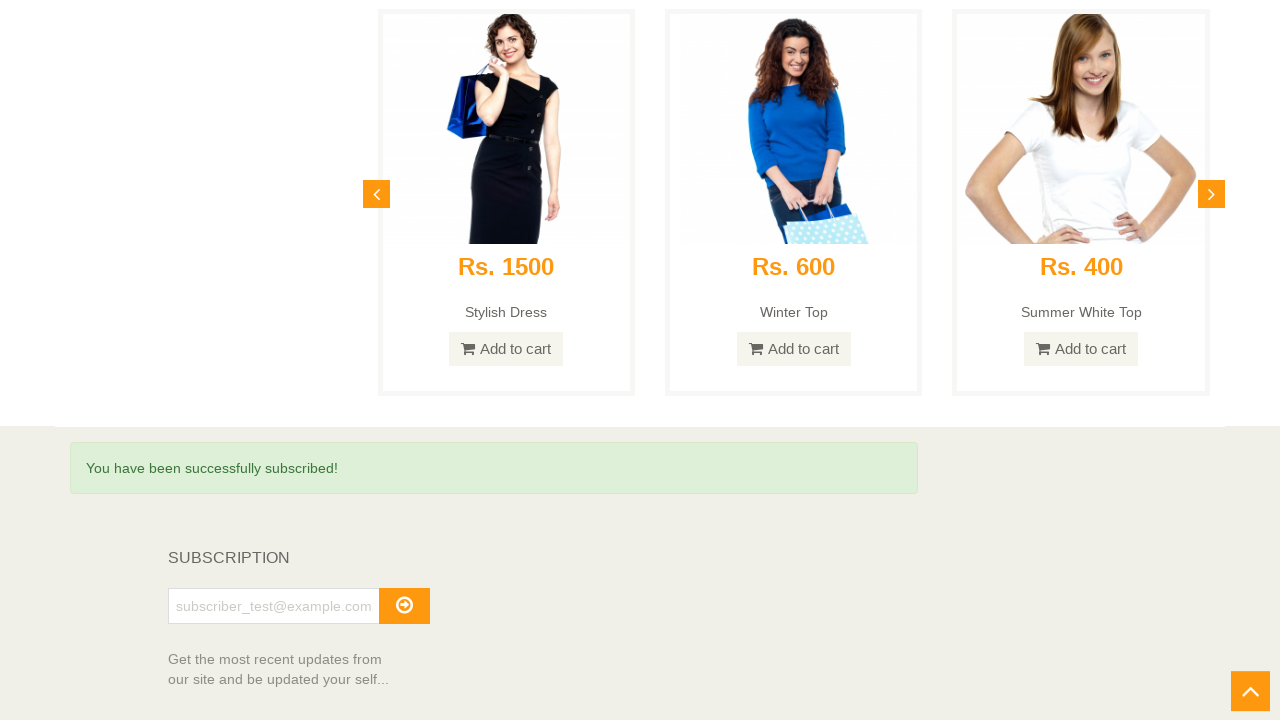

Subscription success message is visible
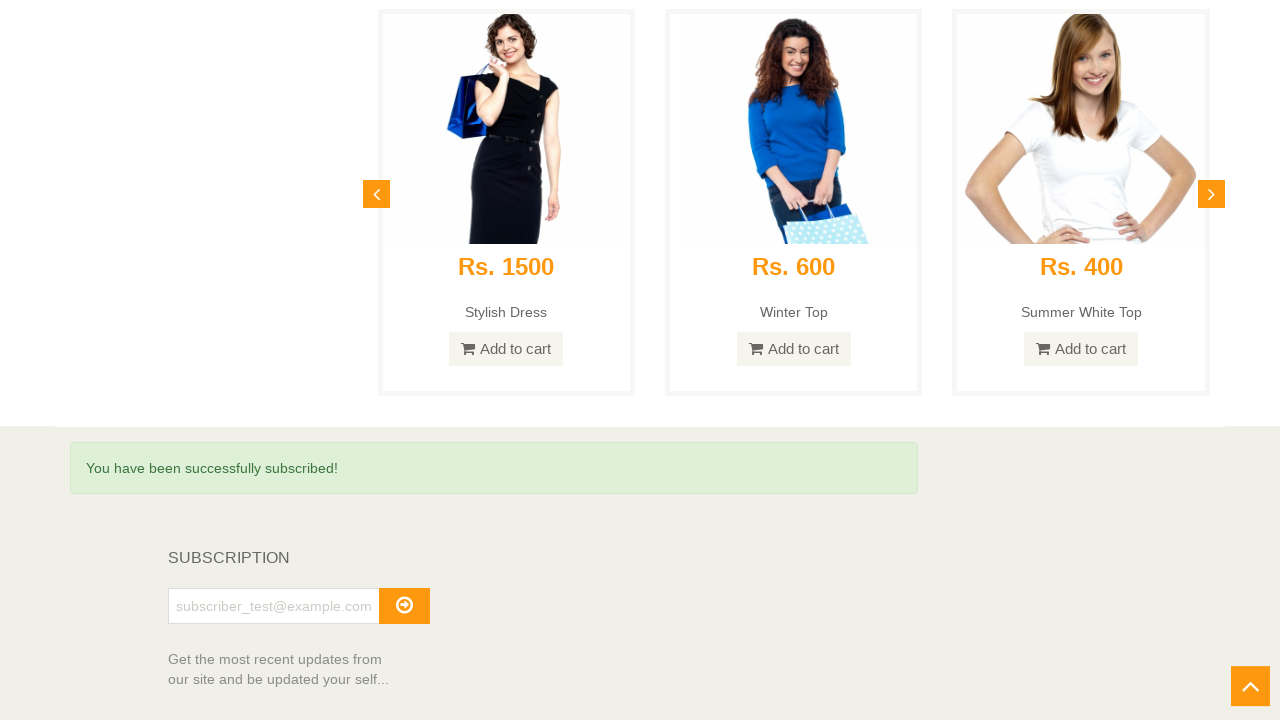

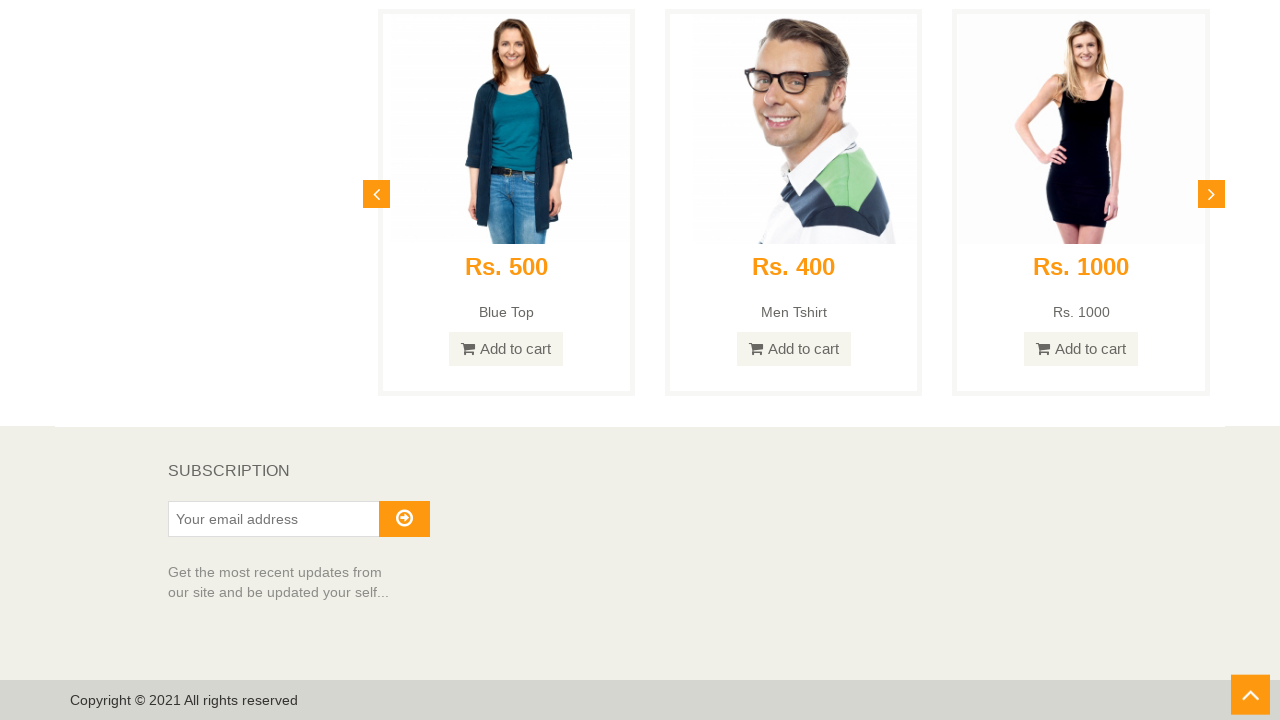